Tests dynamic content loading by clicking a start button and waiting for "Hello World!" text to appear on the page.

Starting URL: https://the-internet.herokuapp.com/dynamic_loading/1

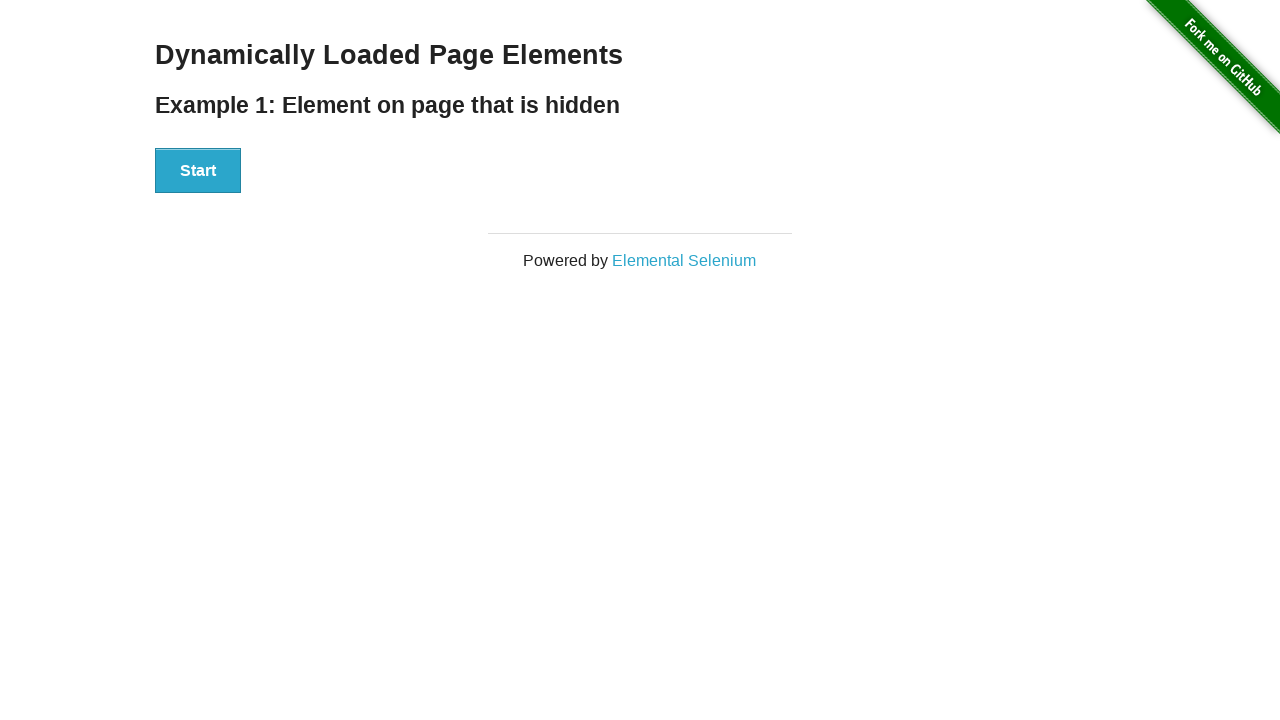

Clicked the start button to trigger dynamic content loading at (198, 171) on .example #start button
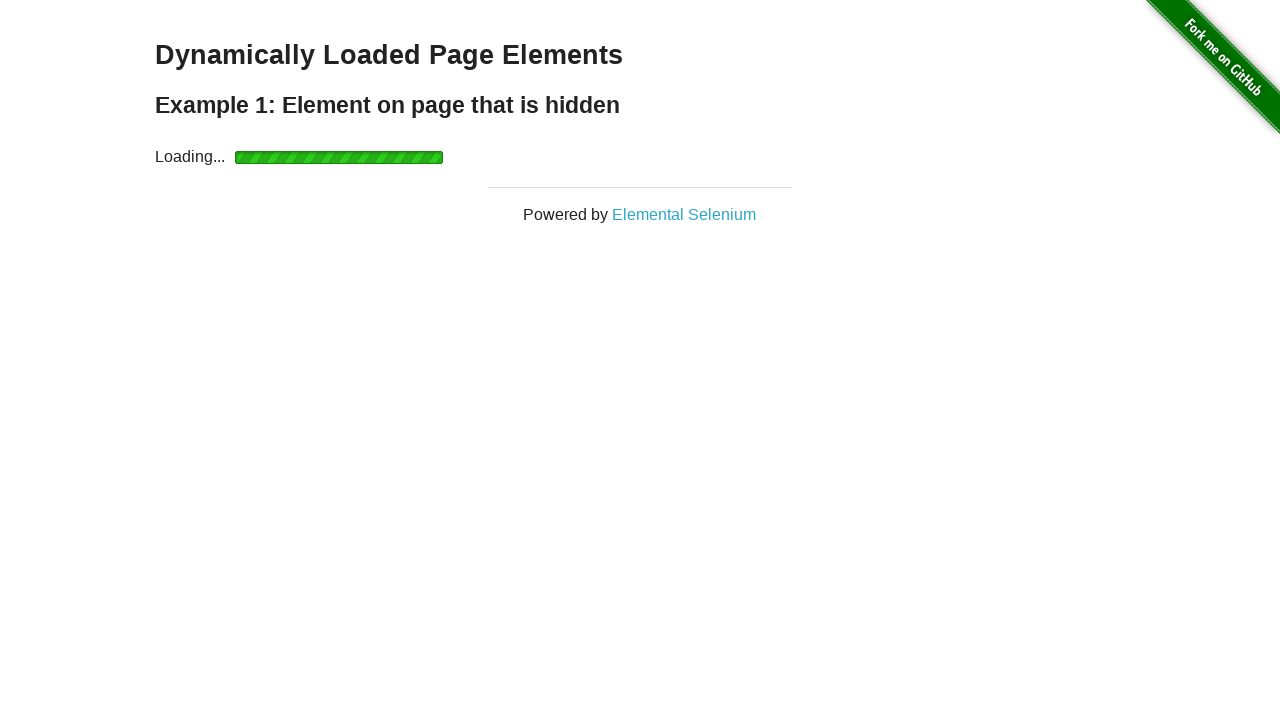

Waited for 'Hello World!' text element to appear
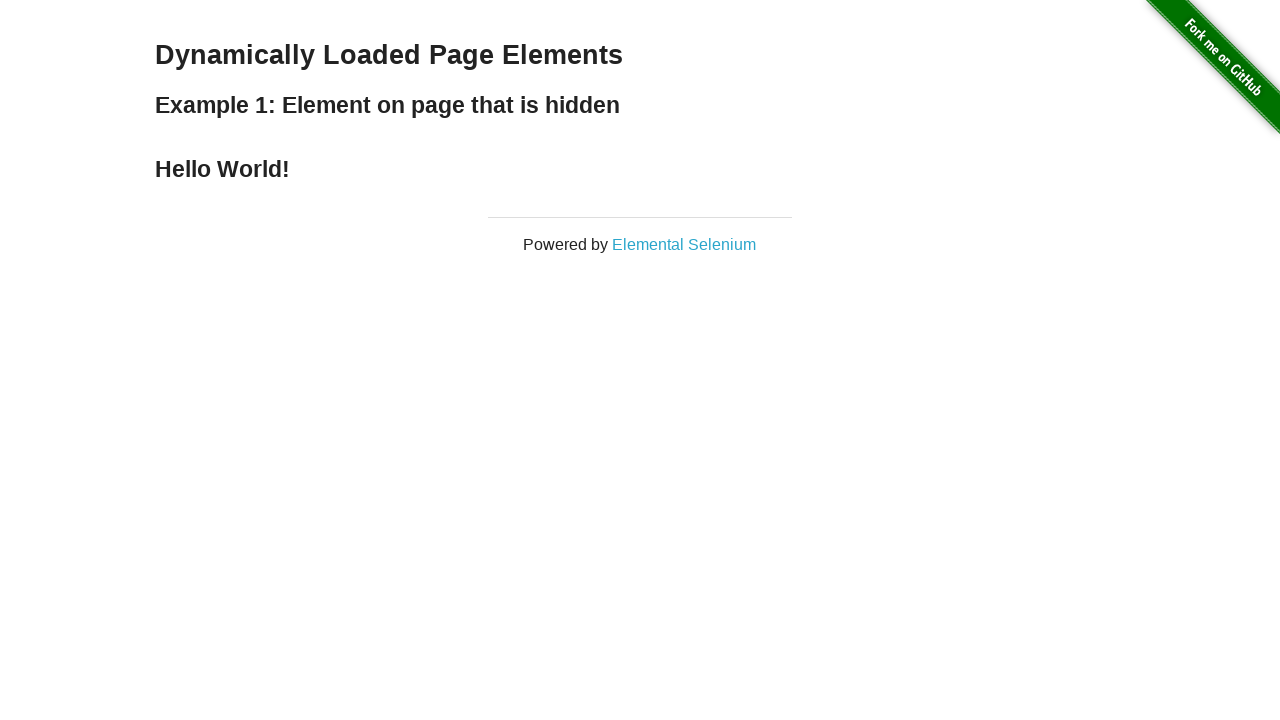

Retrieved text content from the loaded element
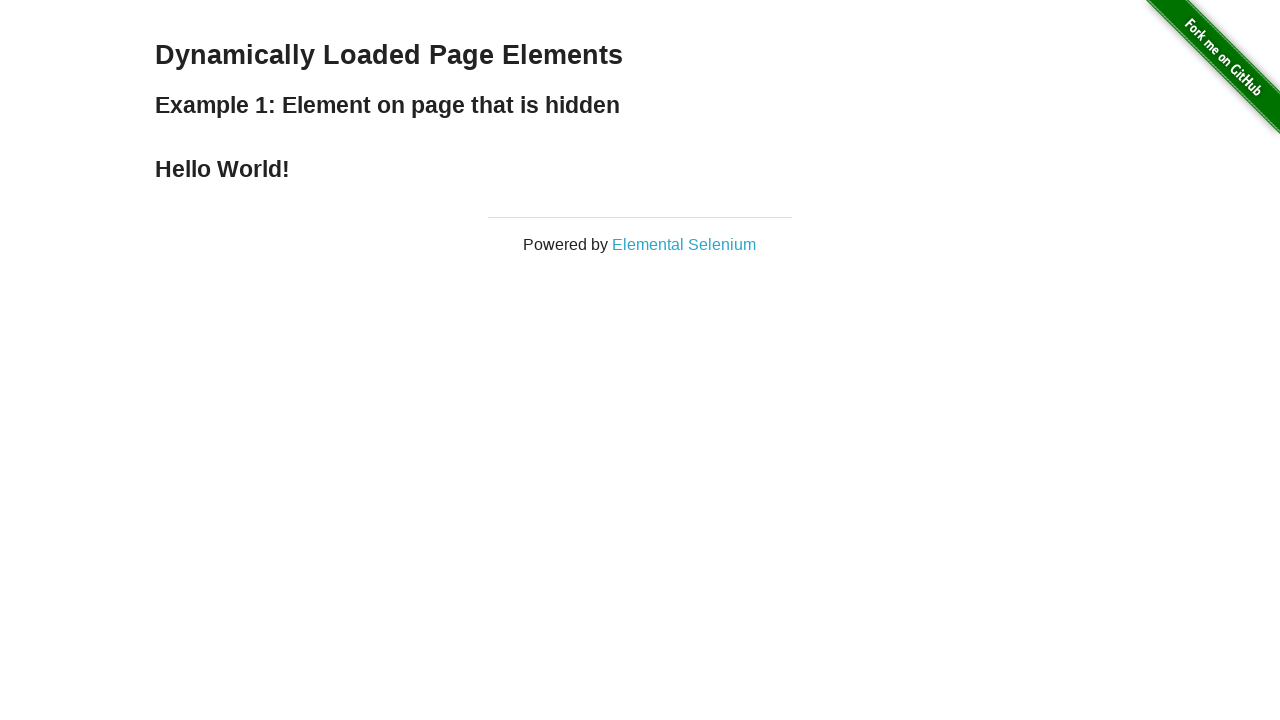

Verified that text content equals 'Hello World!'
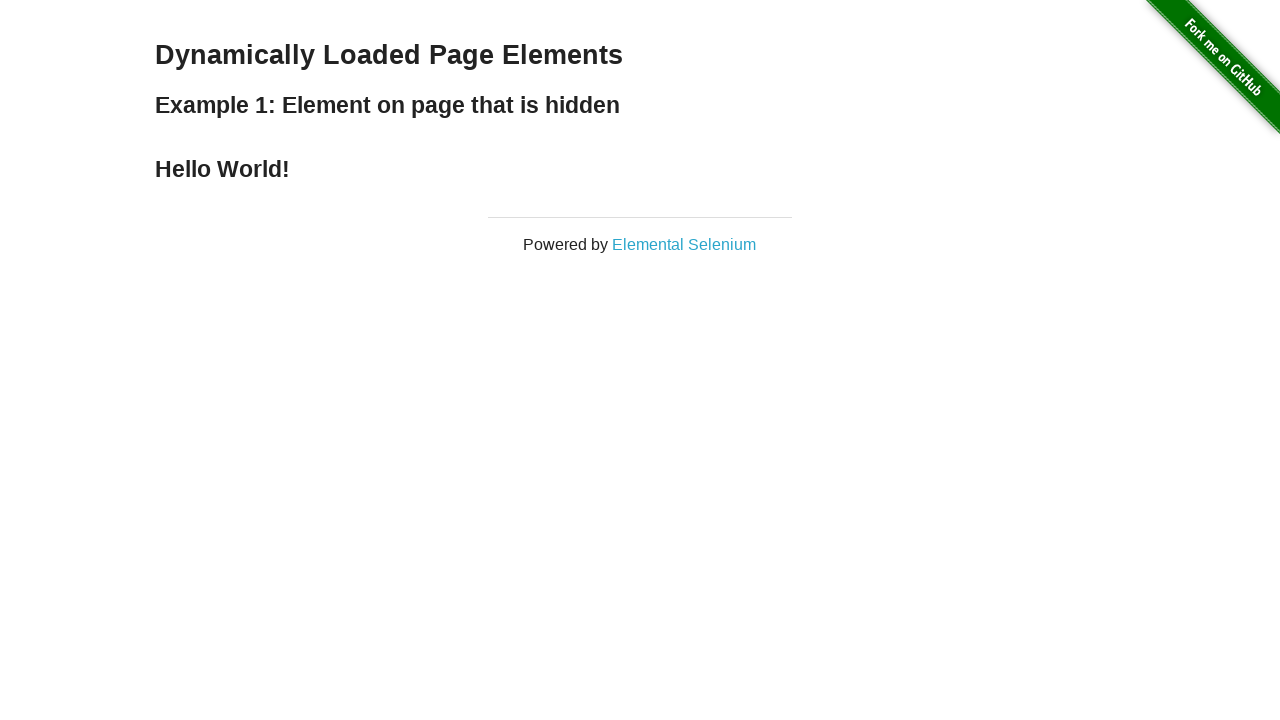

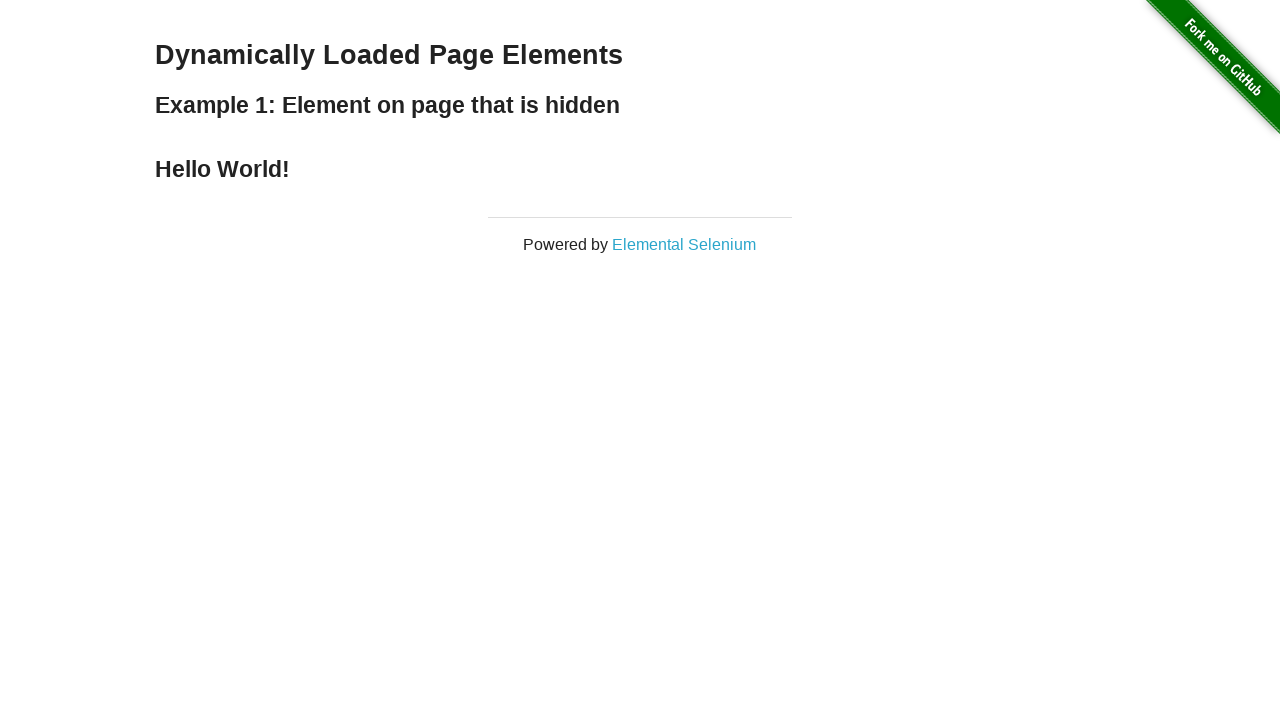